Tests right-click (context click) functionality on a button element on a test automation practice page

Starting URL: http://testautomationpractice.blogspot.com/

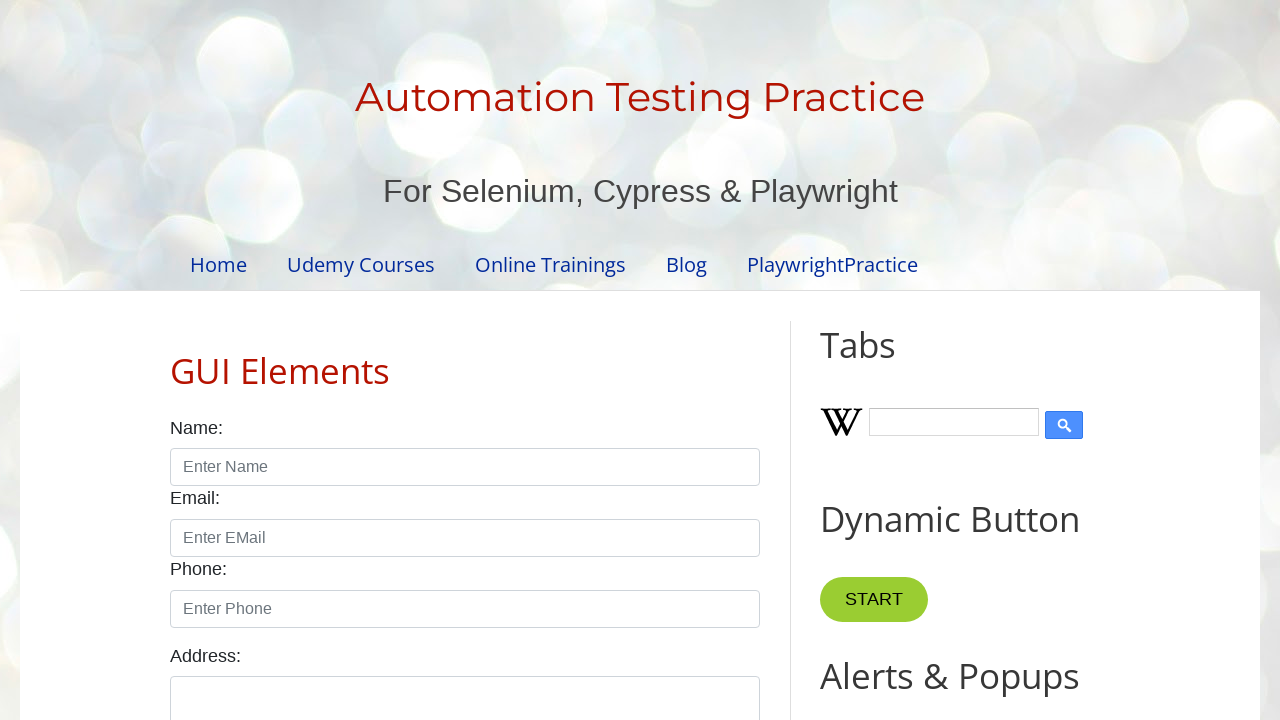

Navigated to test automation practice page
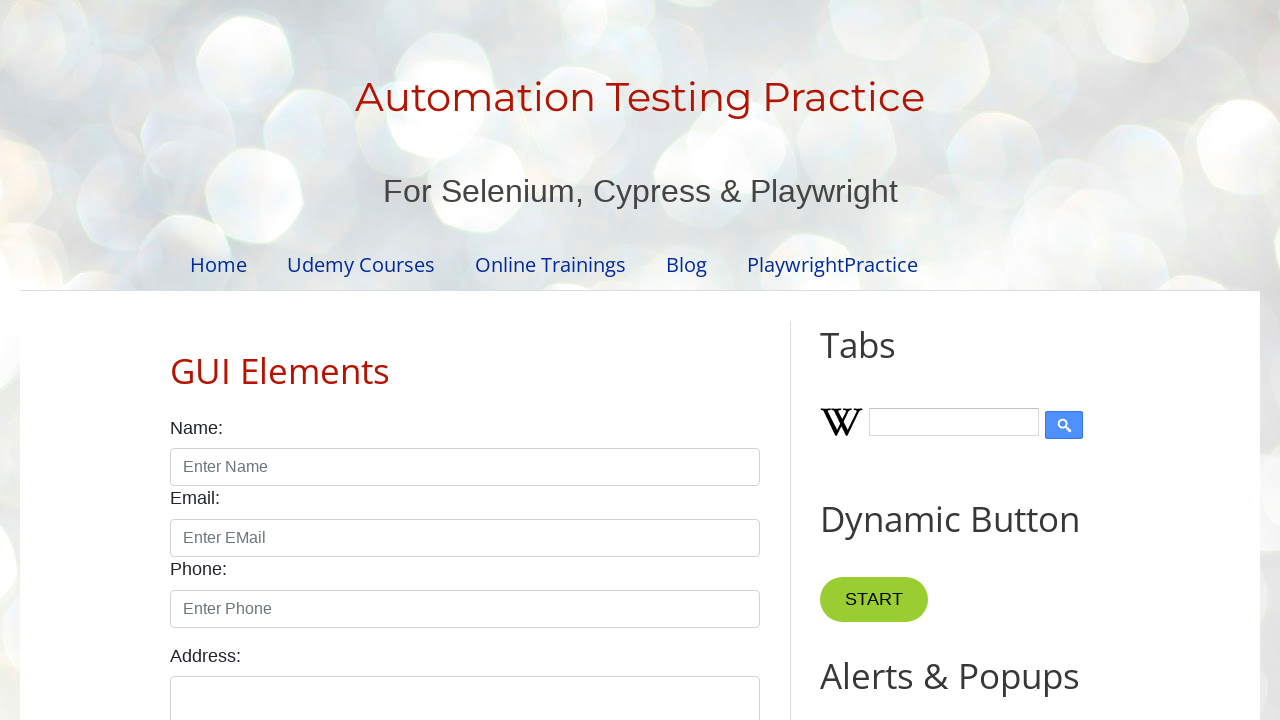

Performed context click (right-click) on button element at (885, 360) on #HTML10 > div.widget-content > button
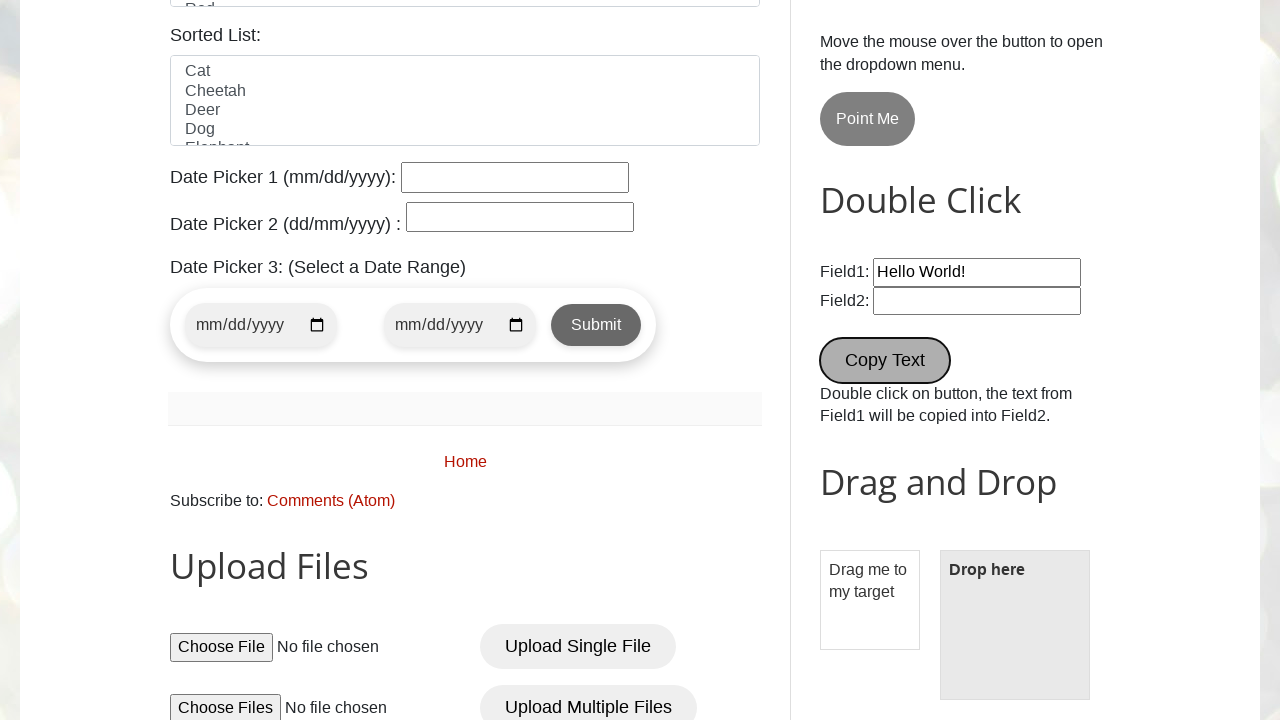

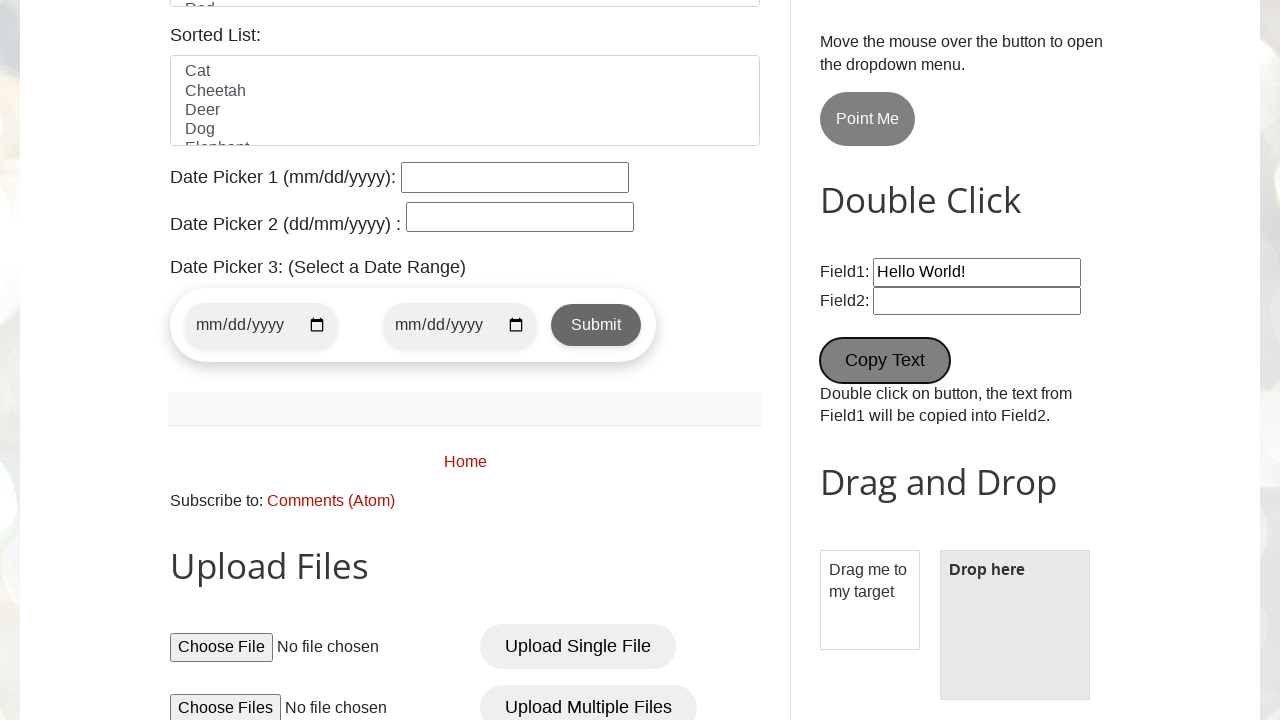